Verifies the brand logo text displays "GREENKART" on the page

Starting URL: https://rahulshettyacademy.com/seleniumPractise/#/

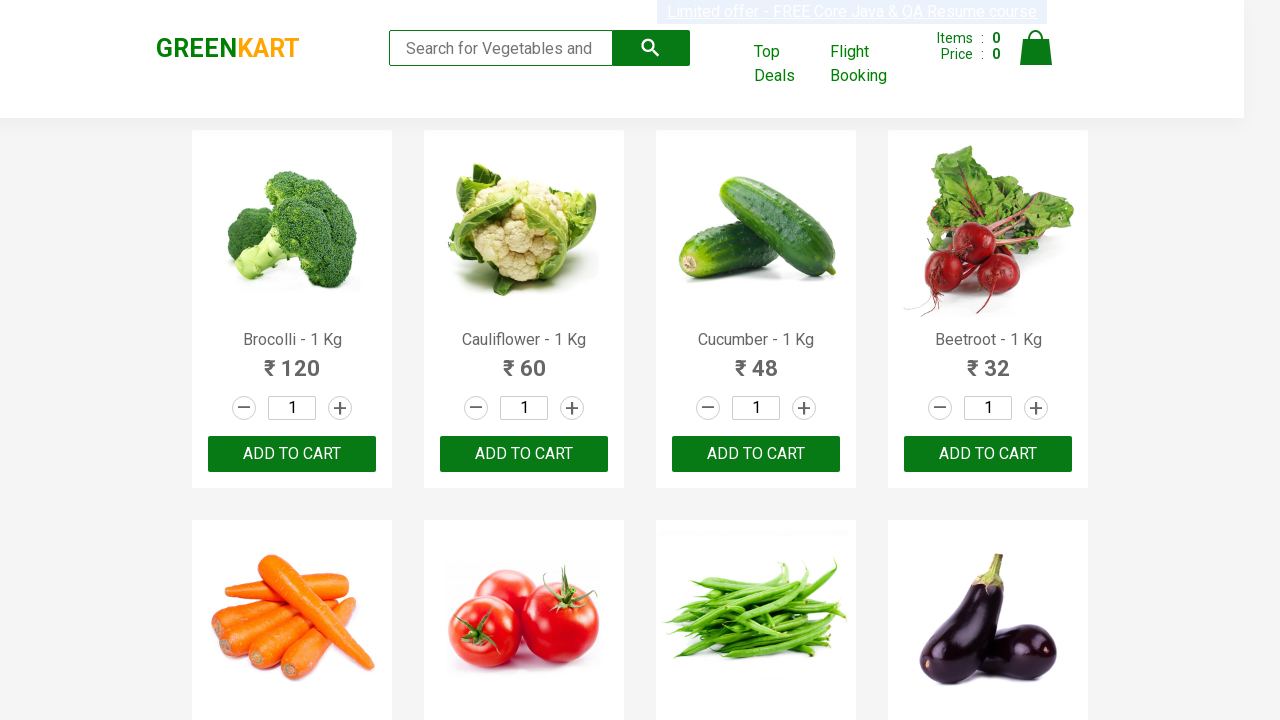

Waited for brand element to load
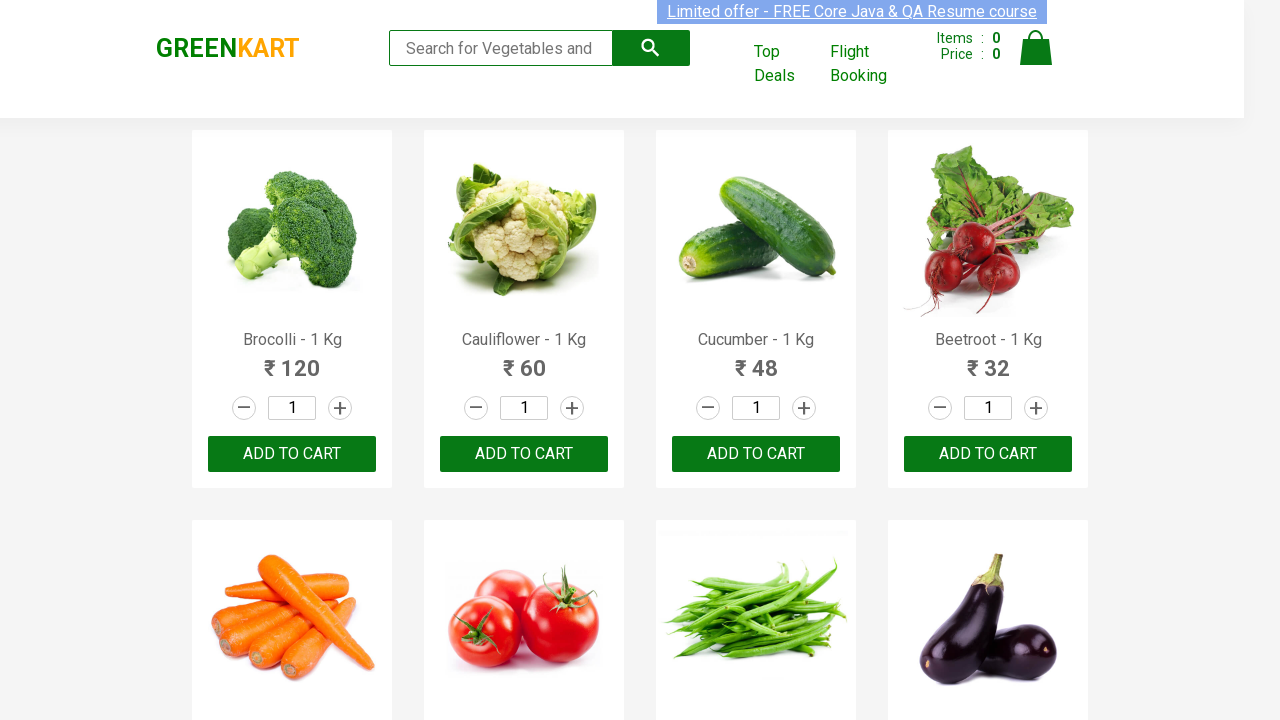

Retrieved brand logo text content
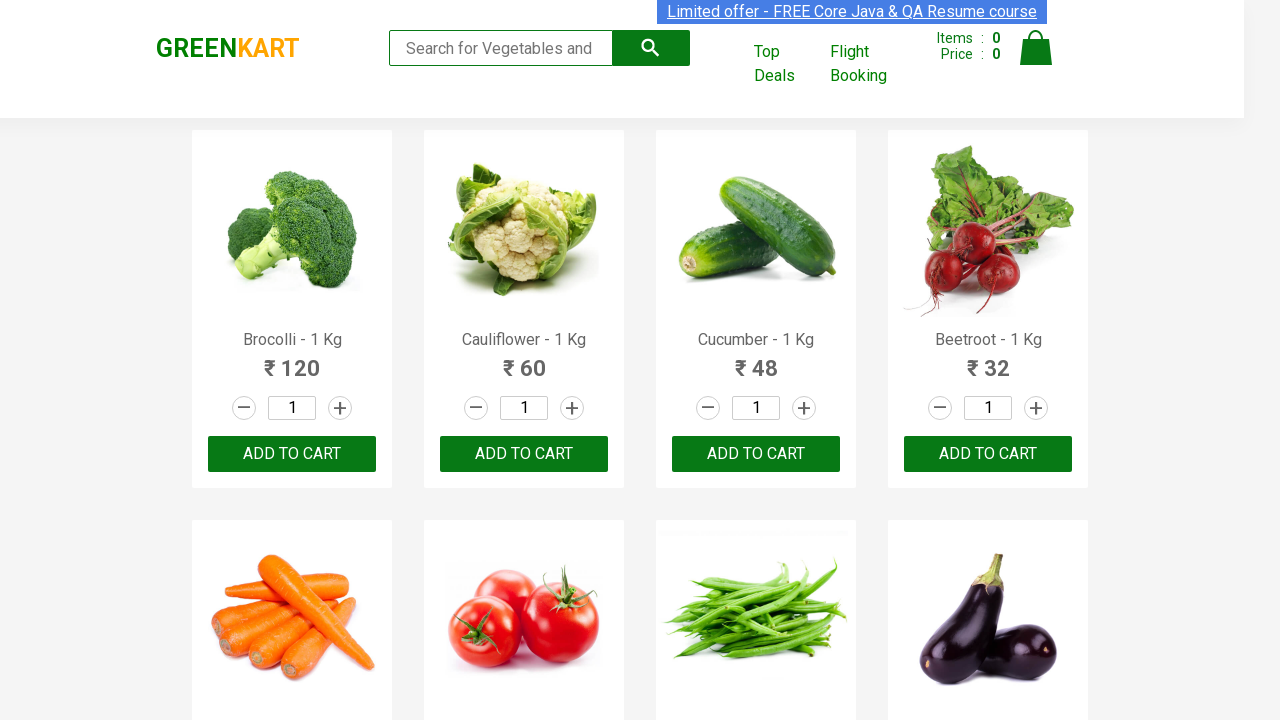

Verified brand logo text displays 'GREENKART'
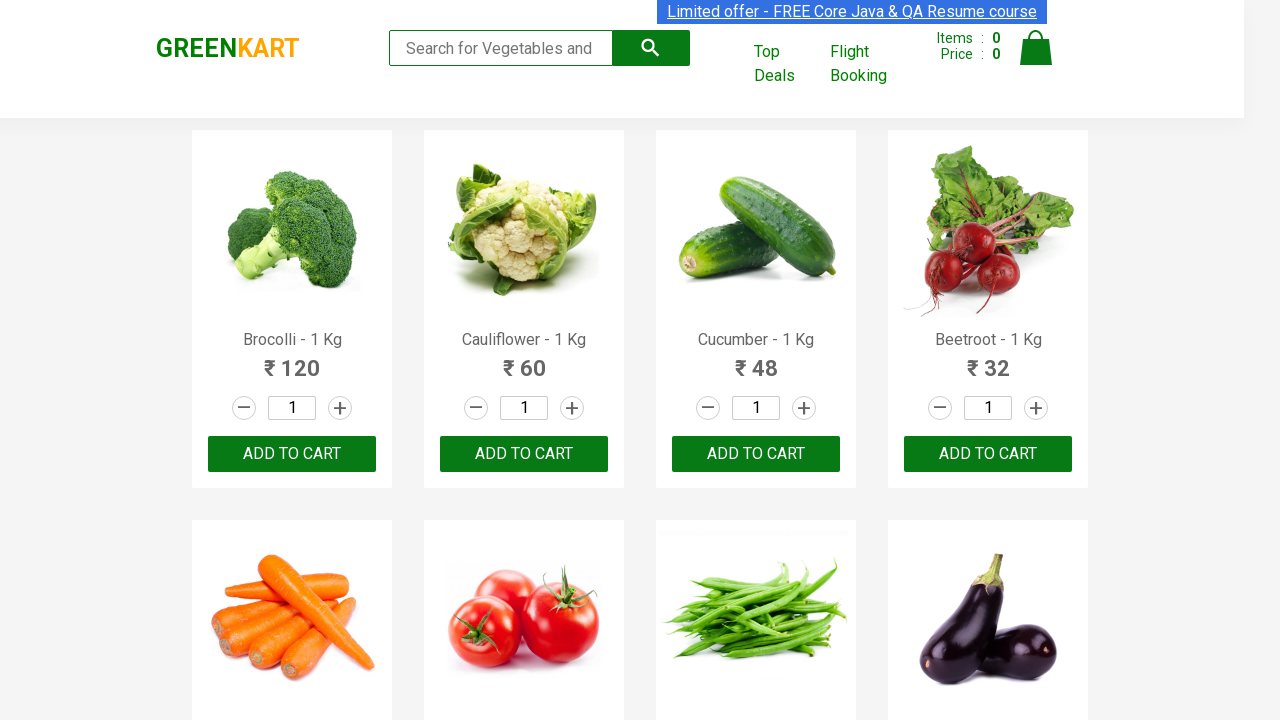

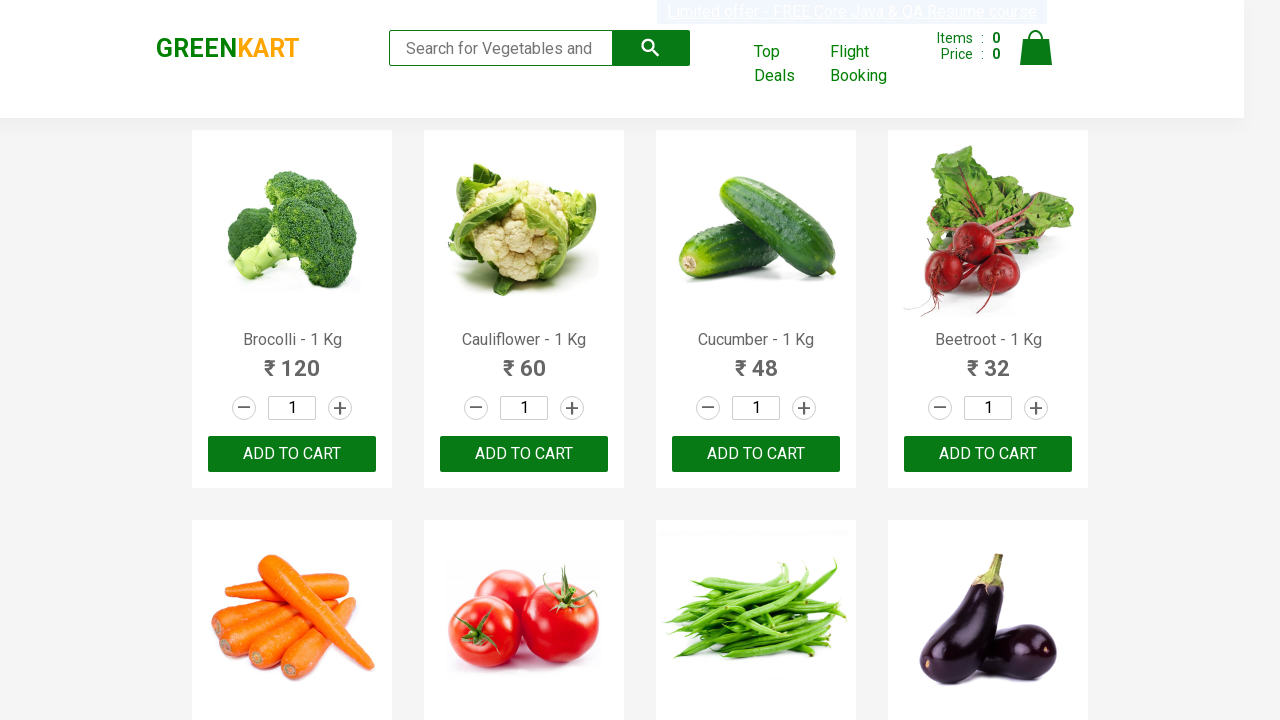